Tests scrolling functionality by scrolling down to a link at the bottom of the page and then scrolling back up to a link at the top

Starting URL: https://practice.cydeo.com/large

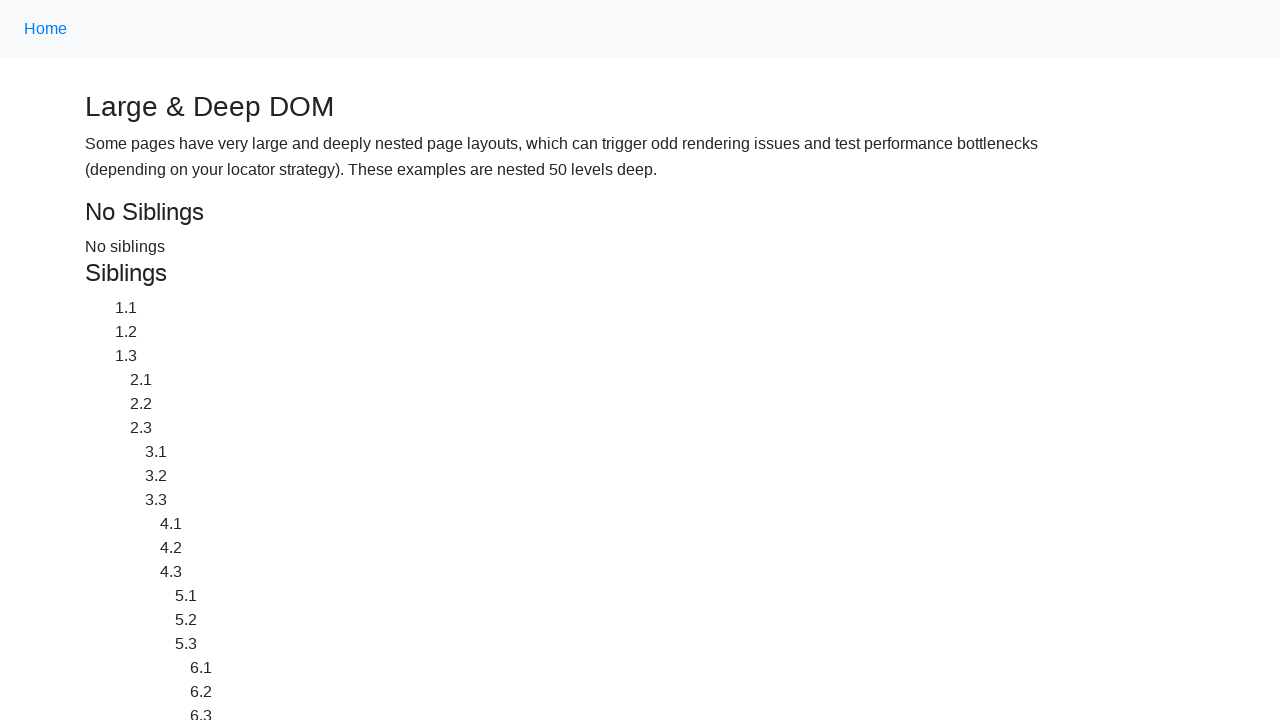

Located CYDEO link at bottom of page
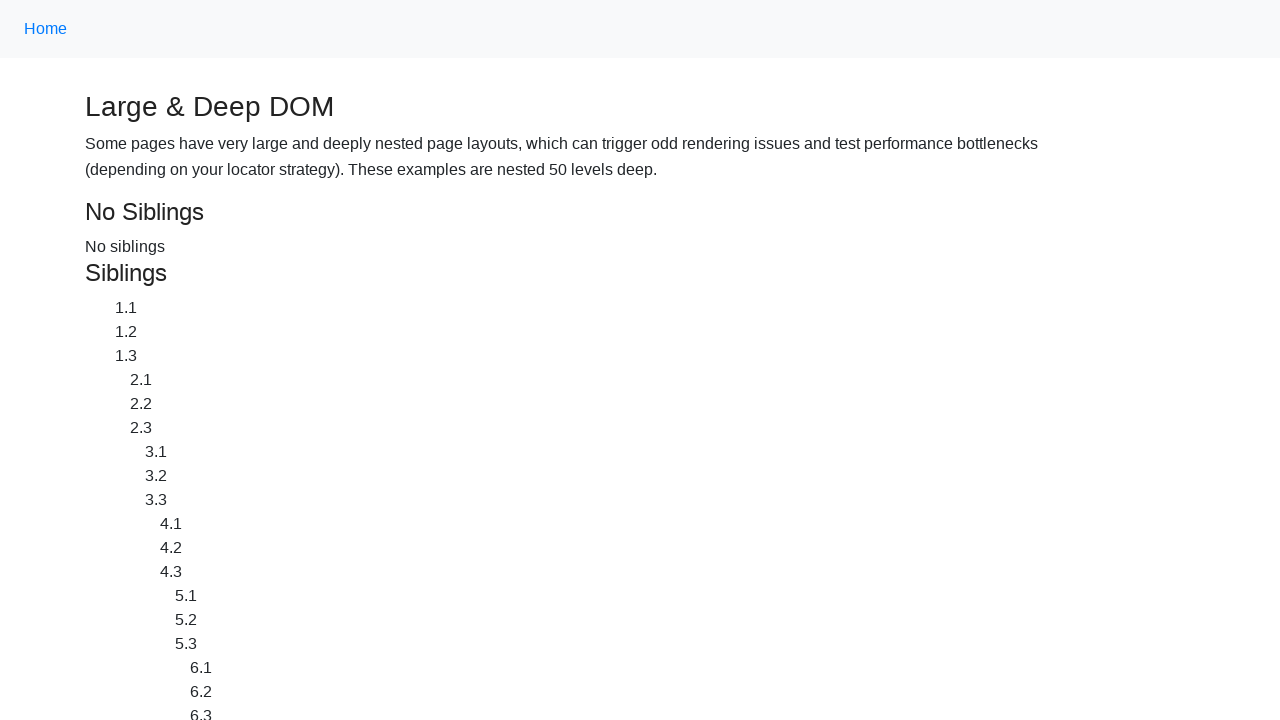

Located Home link at top of page
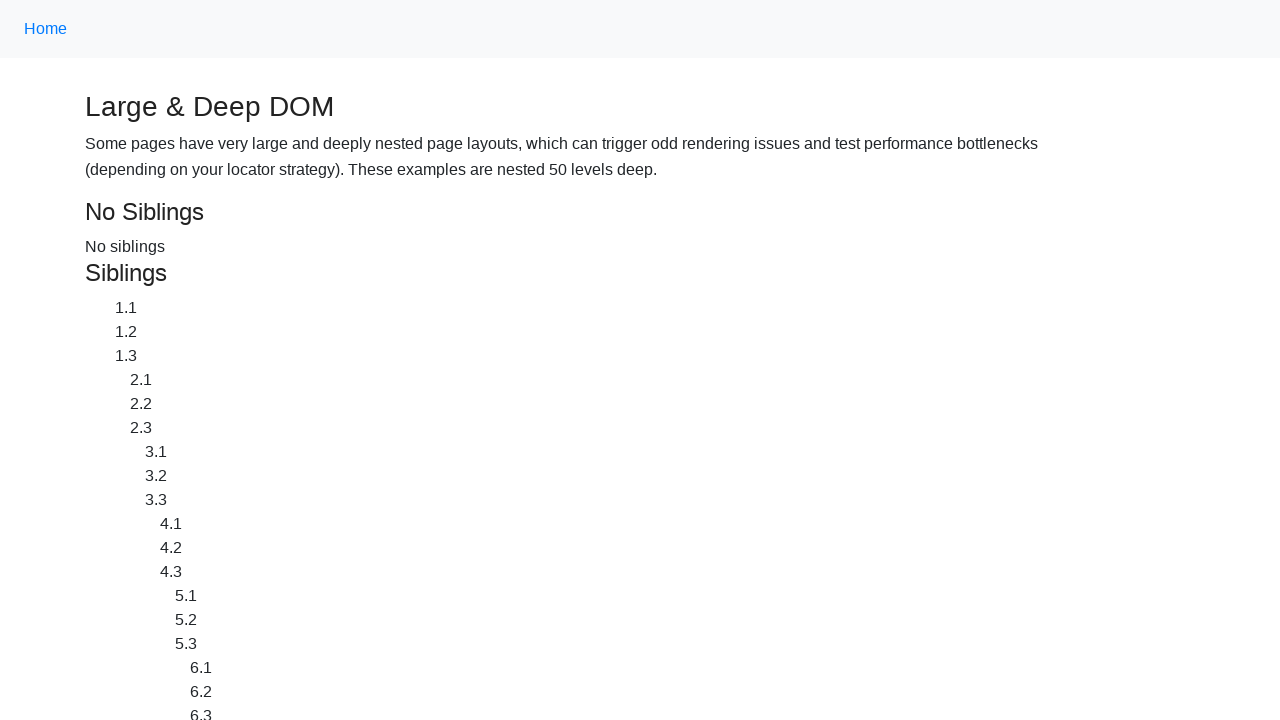

Scrolled down to CYDEO link
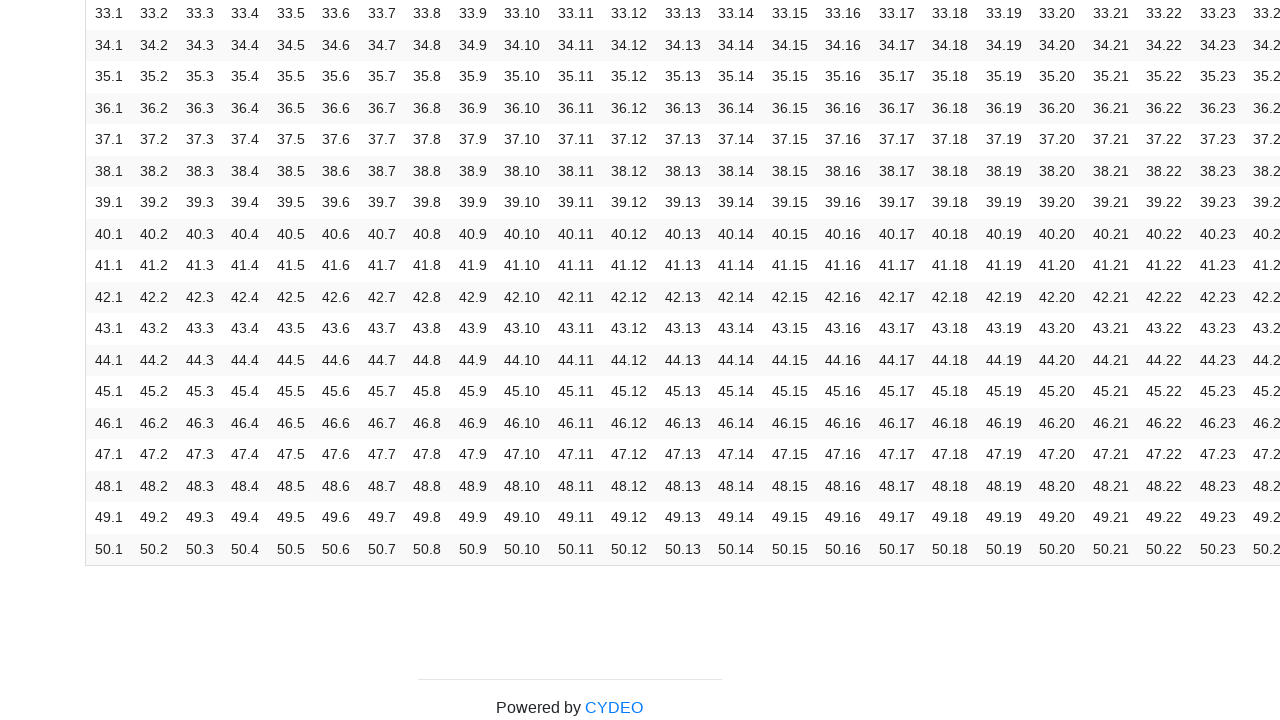

Waited 1 second to observe scroll effect
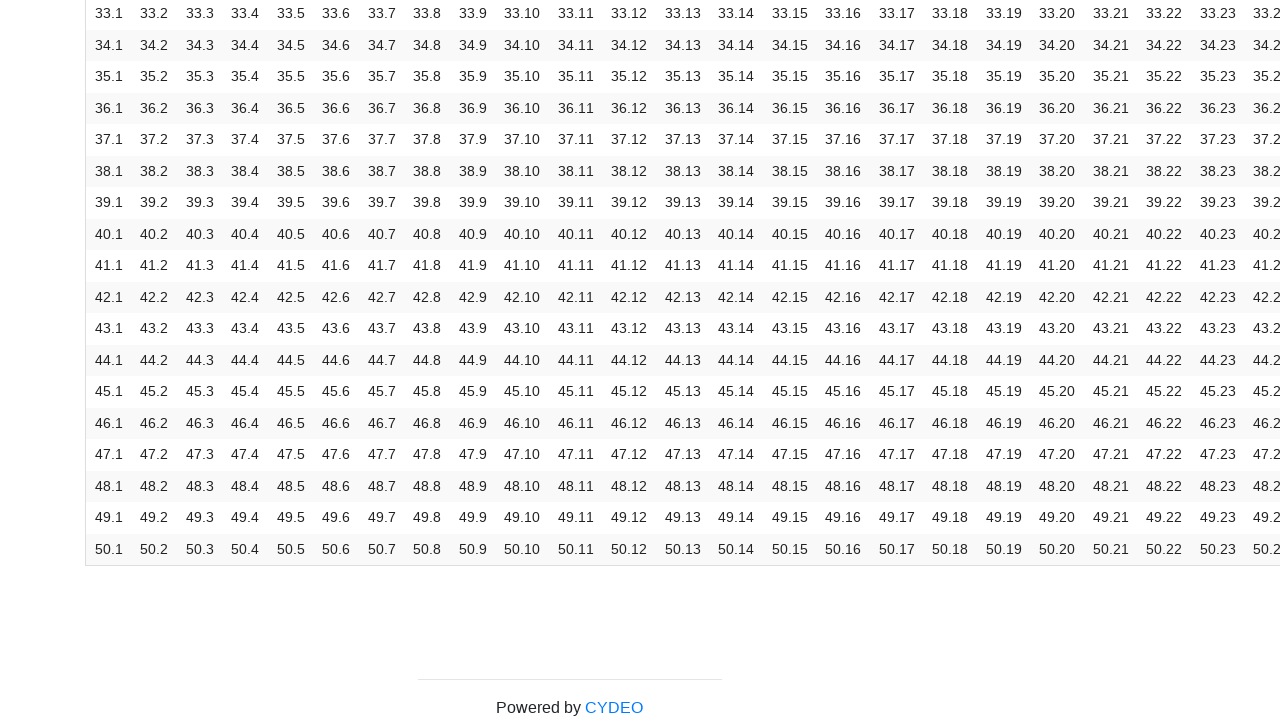

Scrolled back up to Home link
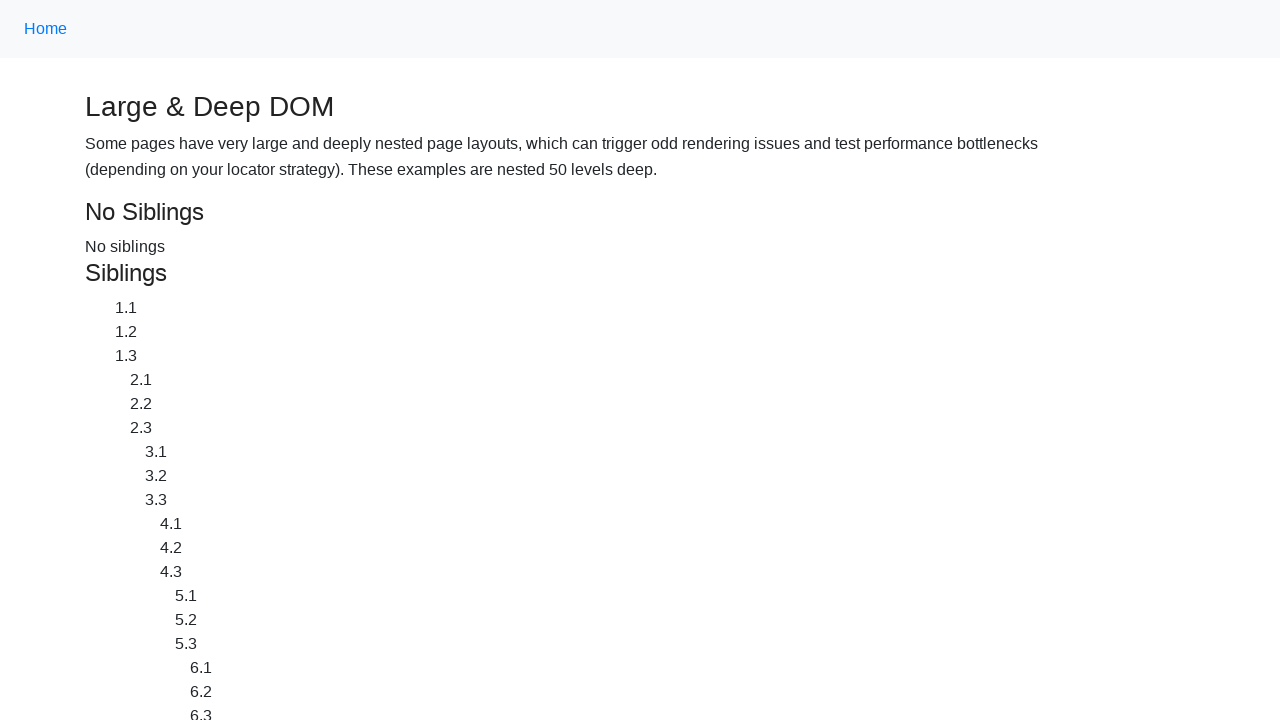

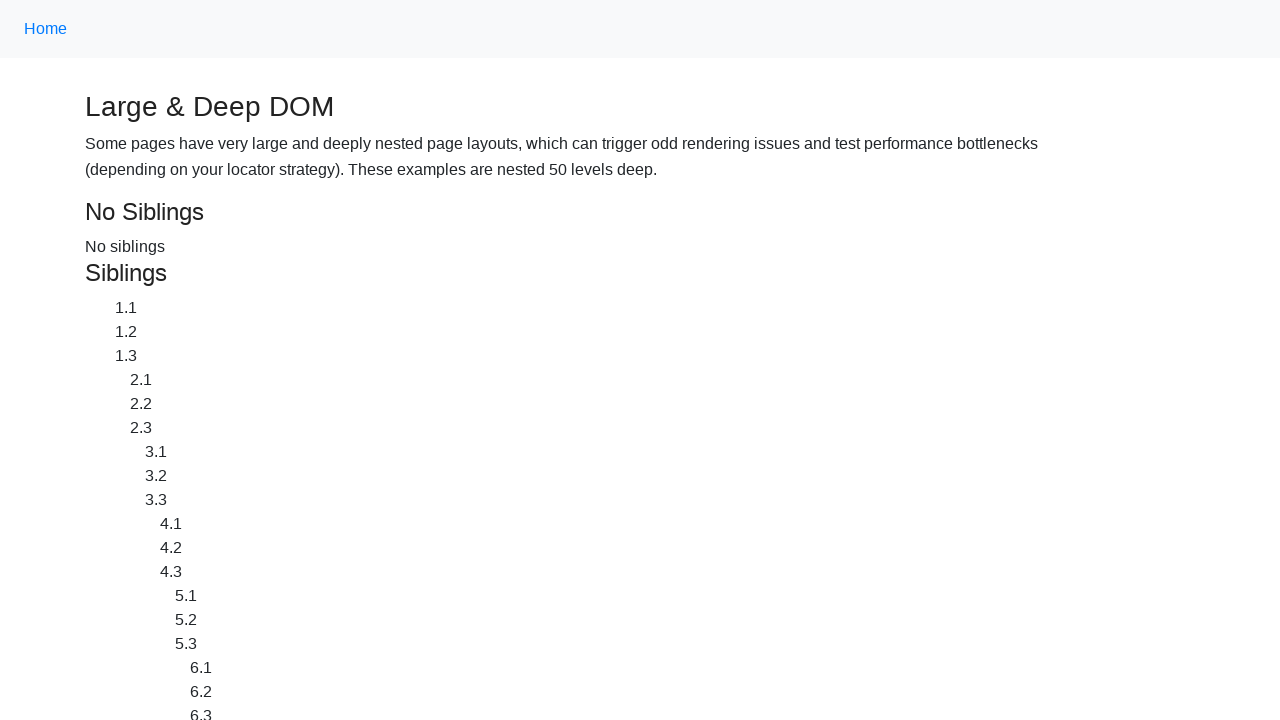